Waits for a price to reach $100, clicks a button to reveal a math problem, solves it, and submits the answer

Starting URL: http://suninjuly.github.io/explicit_wait2.html

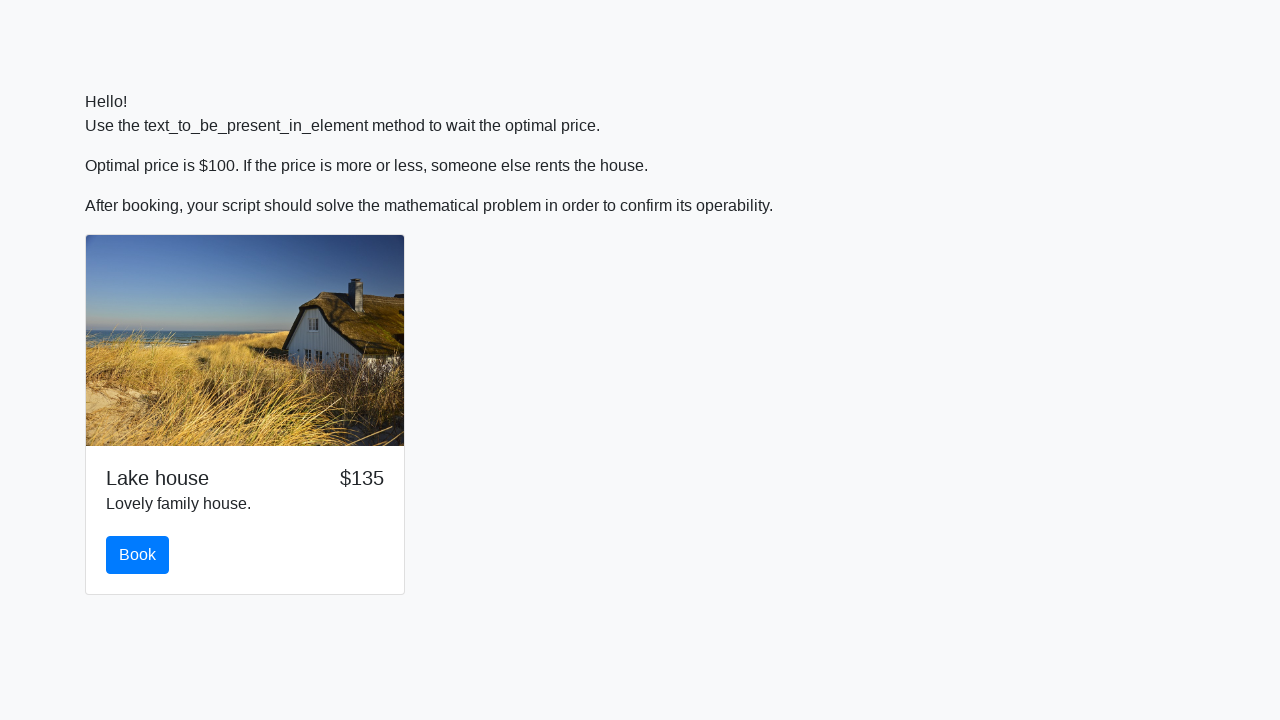

Waited for price to reach $100
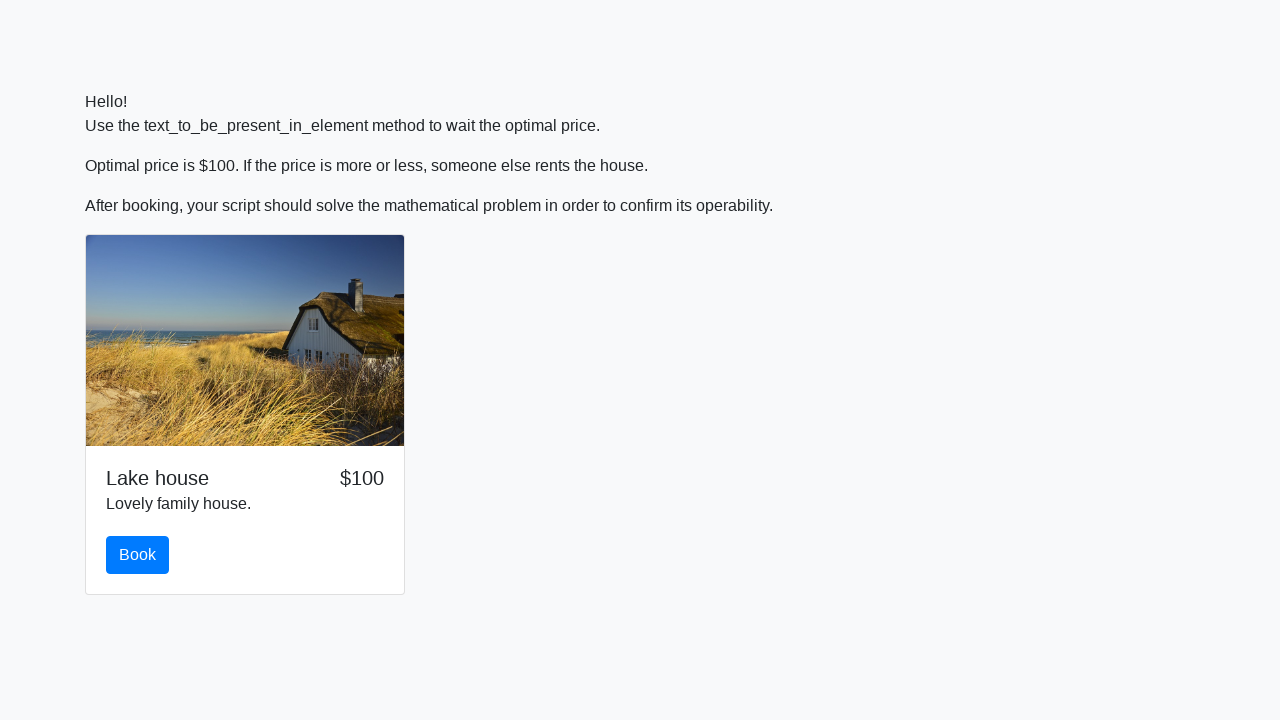

Clicked the book button to reveal math problem at (138, 555) on .btn.btn-primary
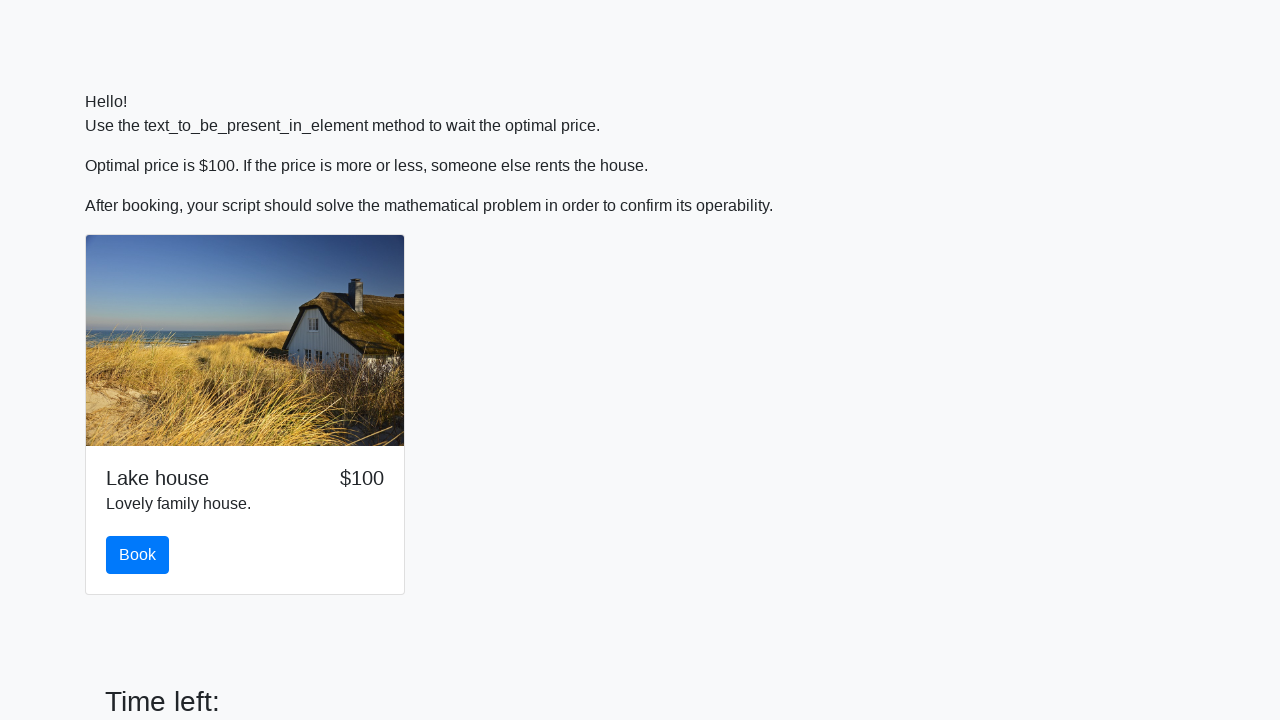

Retrieved x value from problem: 804
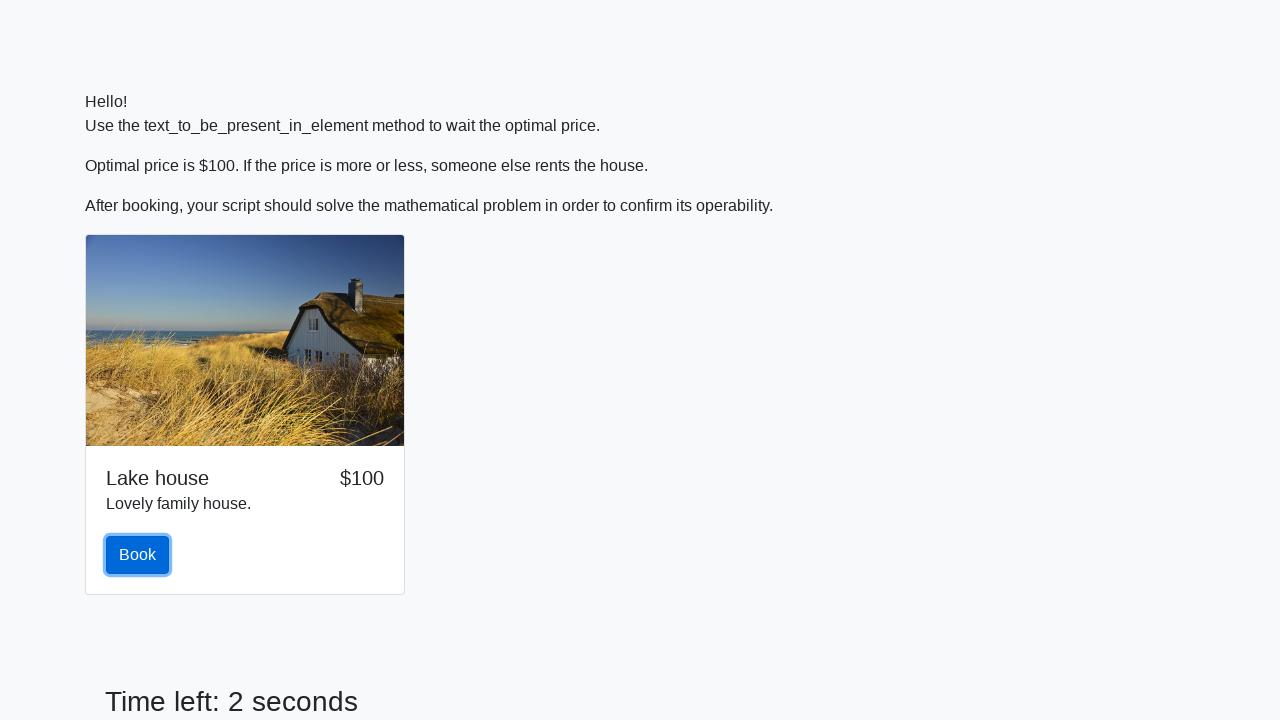

Calculated answer using formula: 1.0791992187723773
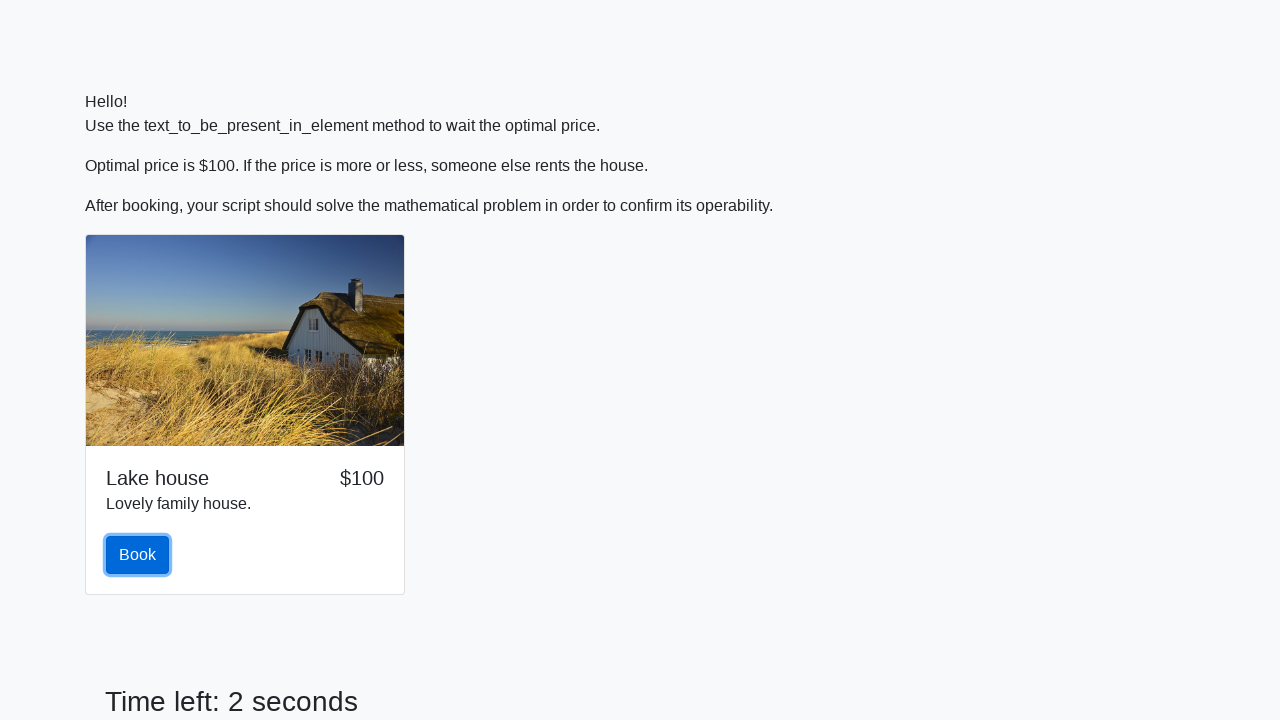

Filled answer field with calculated value on #answer
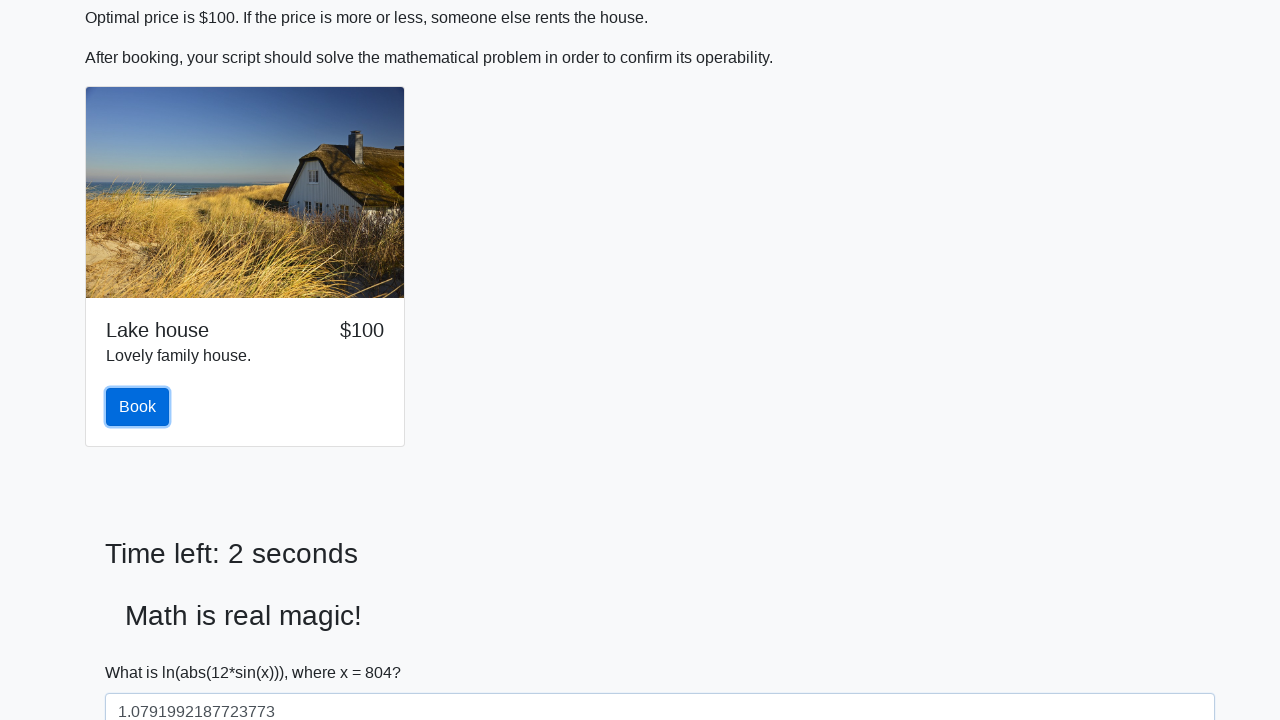

Clicked submit button to submit the answer at (143, 651) on #solve
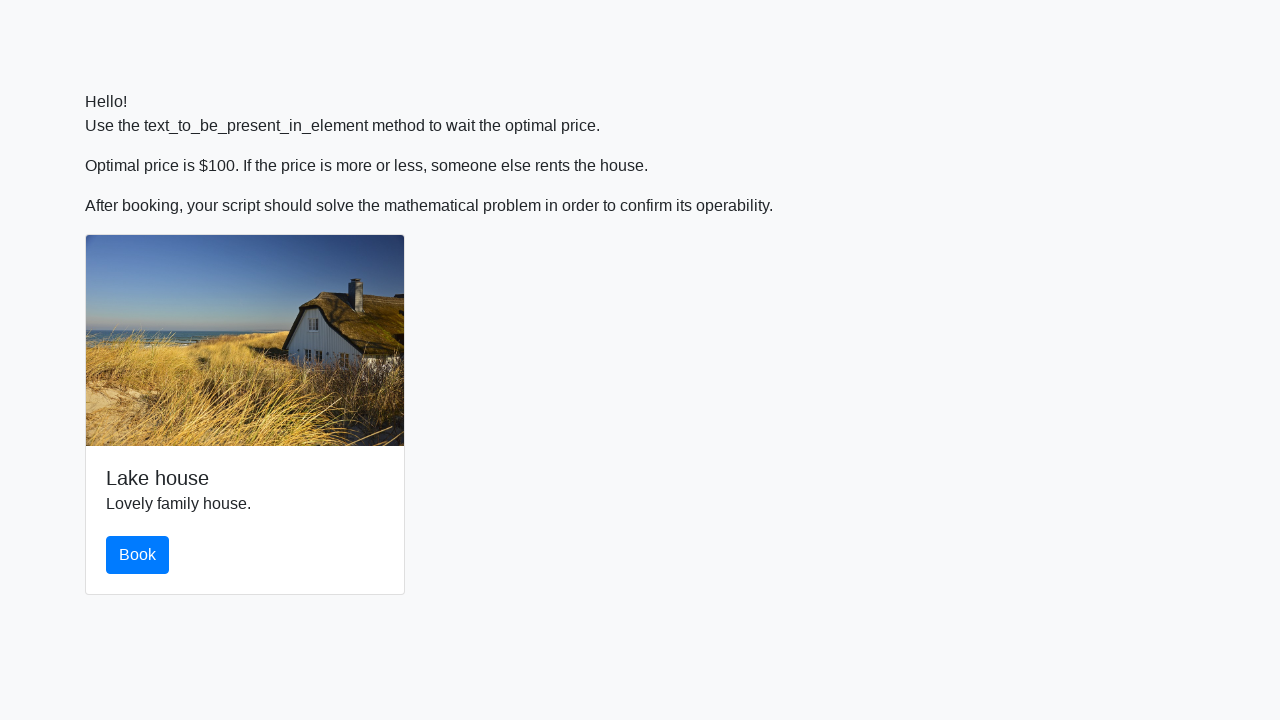

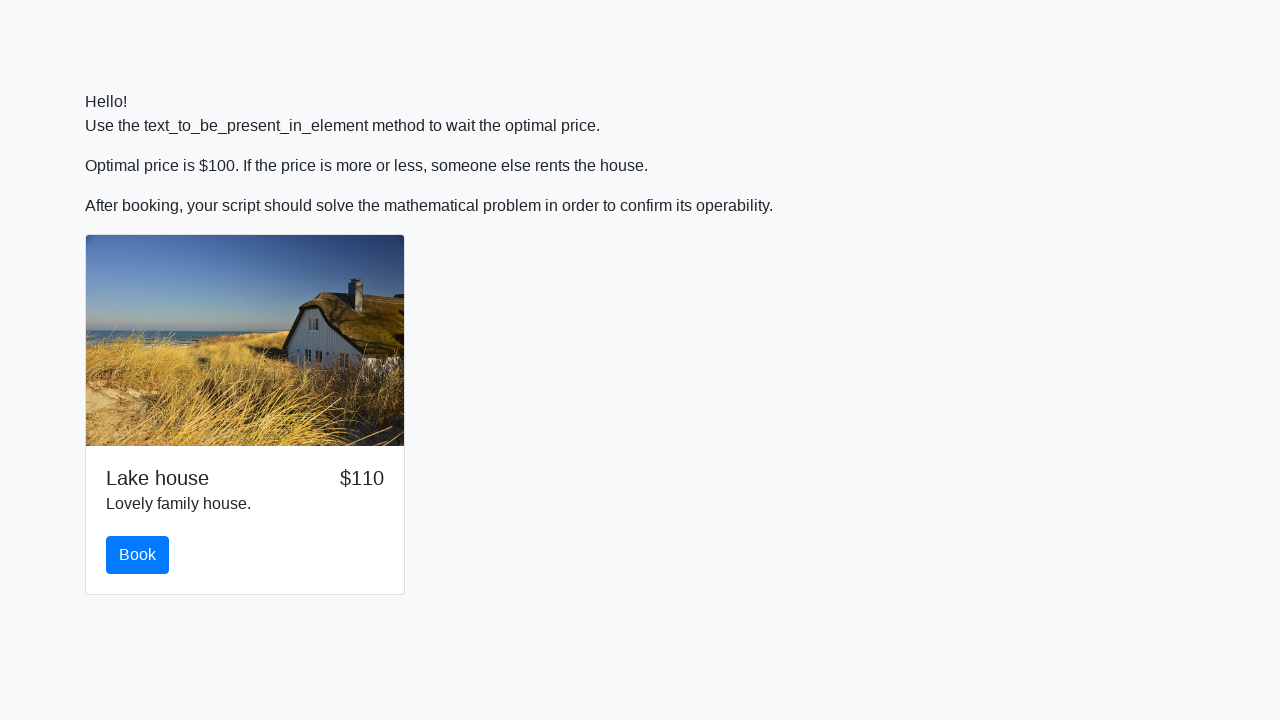